Tests opting out of A/B tests by adding an opt-out cookie before visiting the A/B test page, then navigating to the test page and verifying the opt-out is in effect.

Starting URL: http://the-internet.herokuapp.com

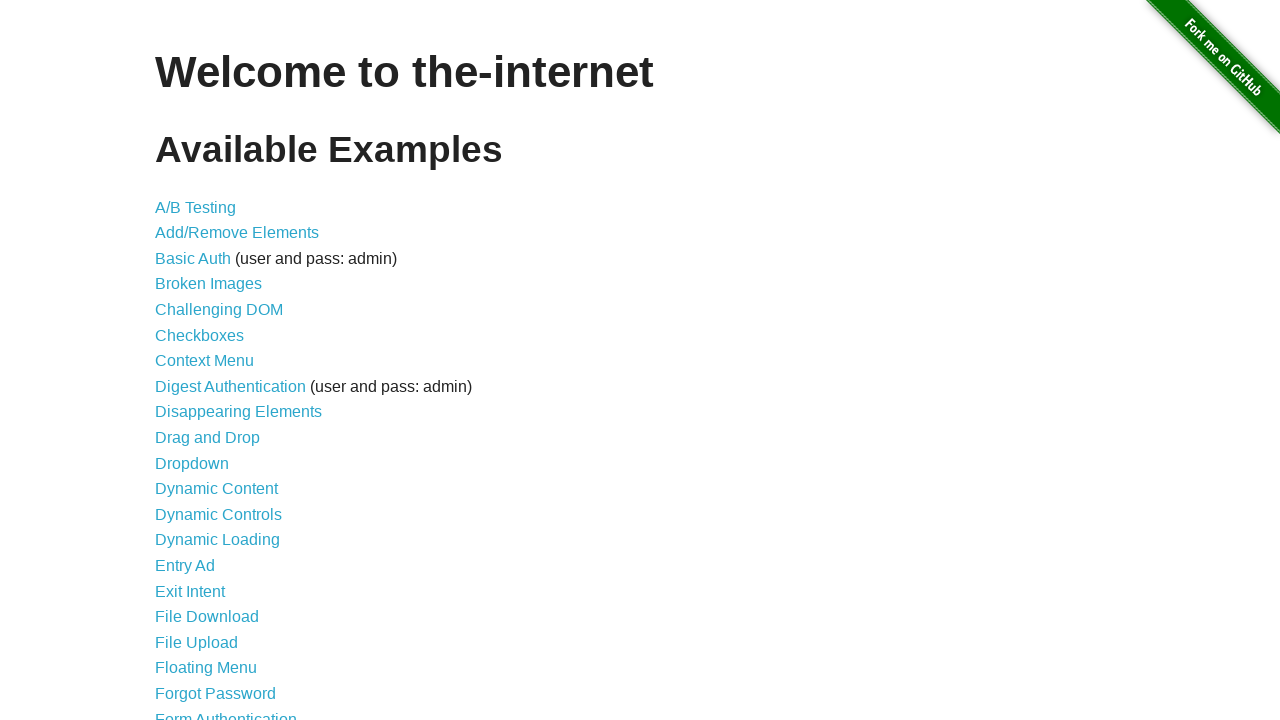

Added optimizelyOptOut cookie to opt out of A/B tests
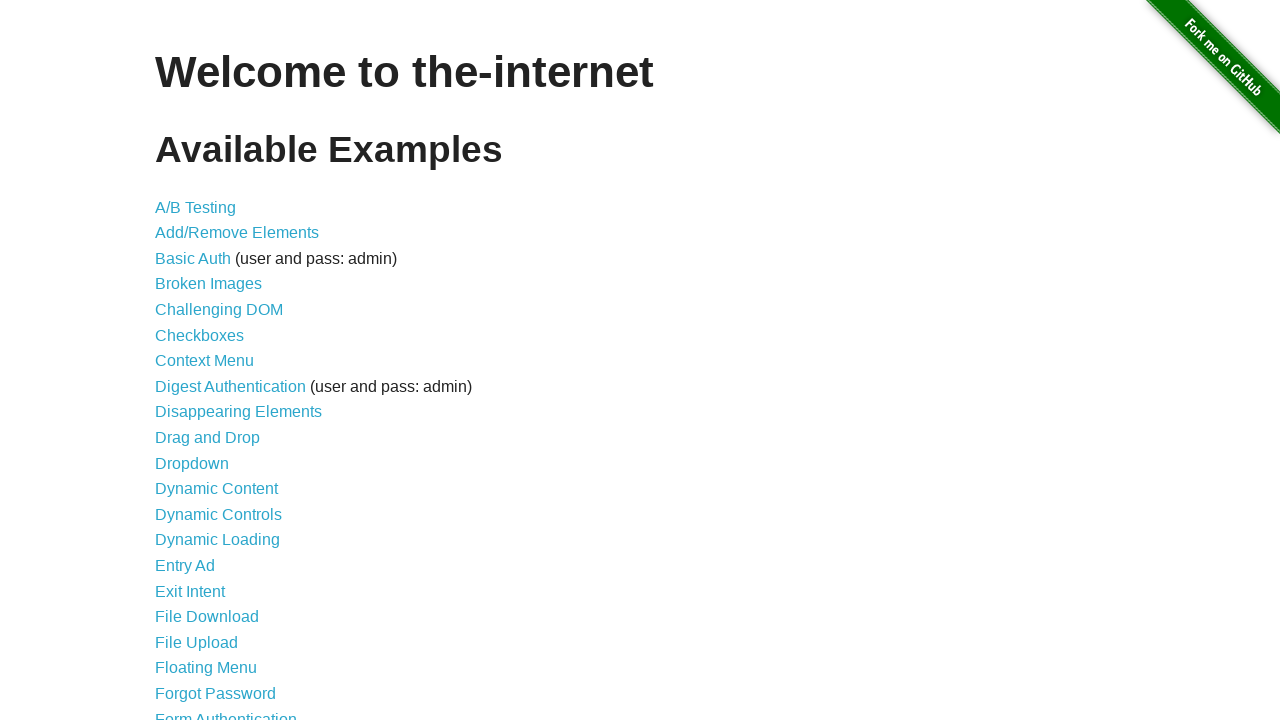

Navigated to A/B test page
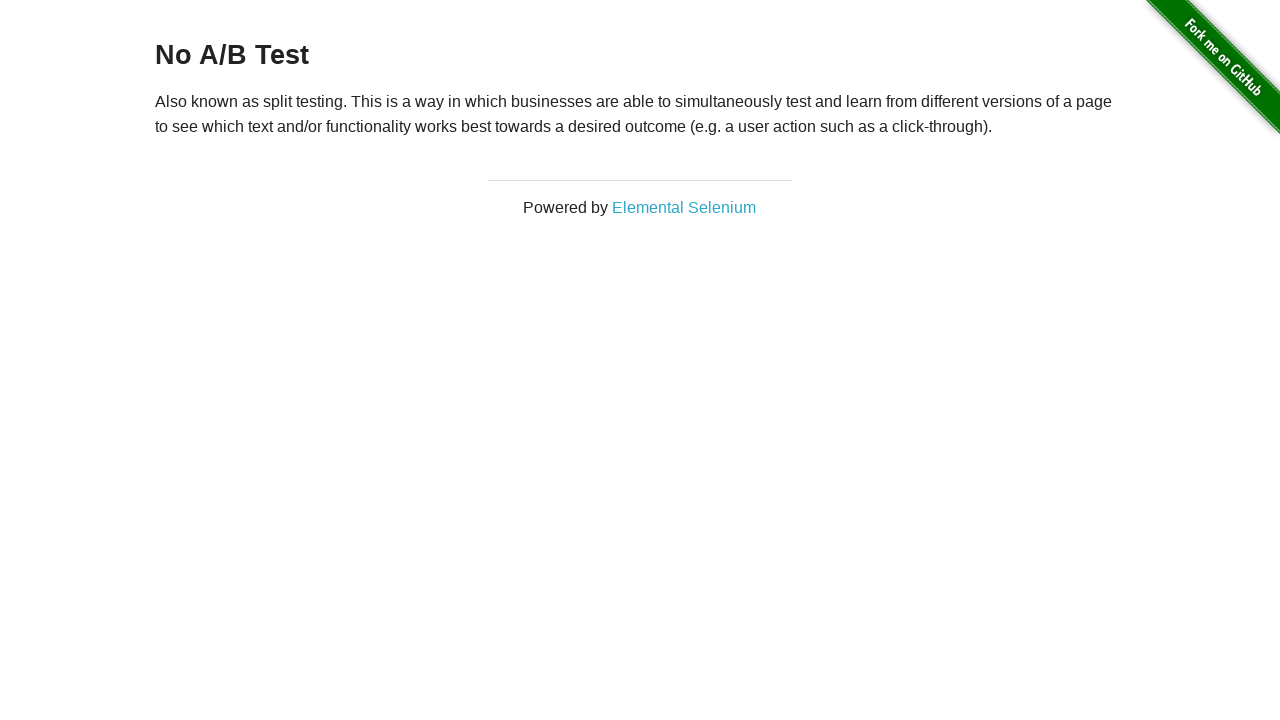

Verified page heading loaded, confirming opt-out is in effect
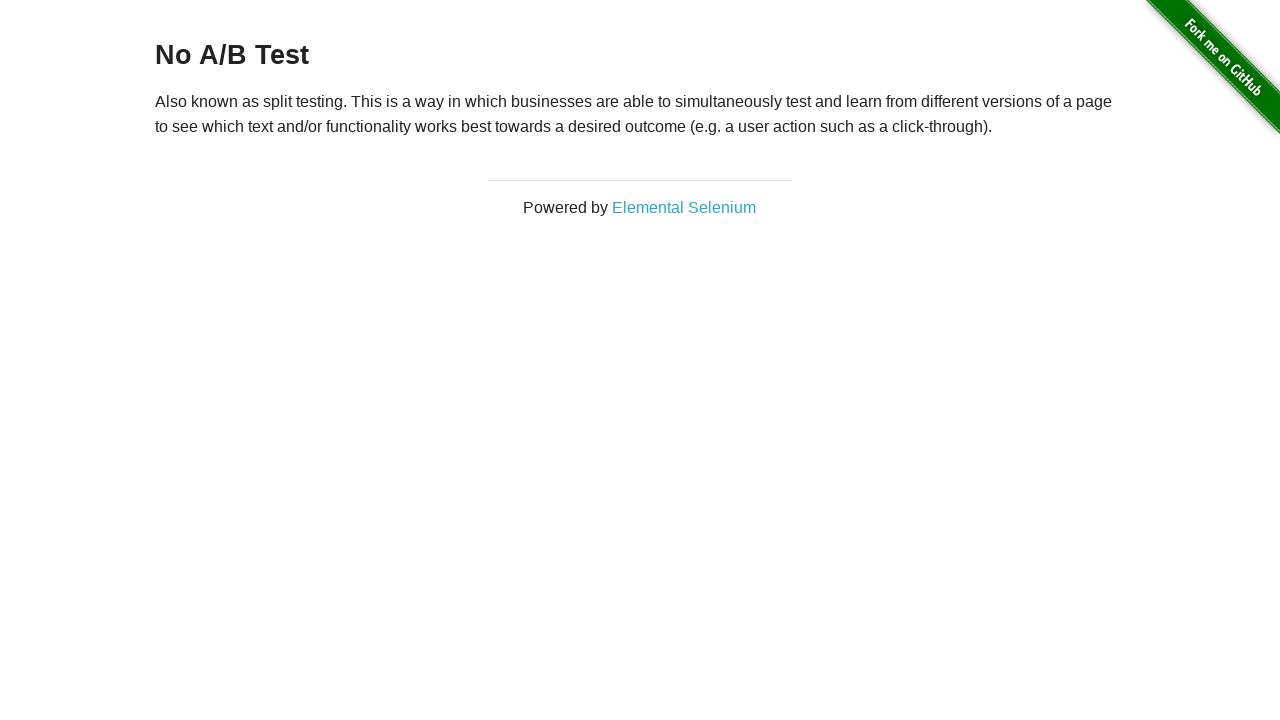

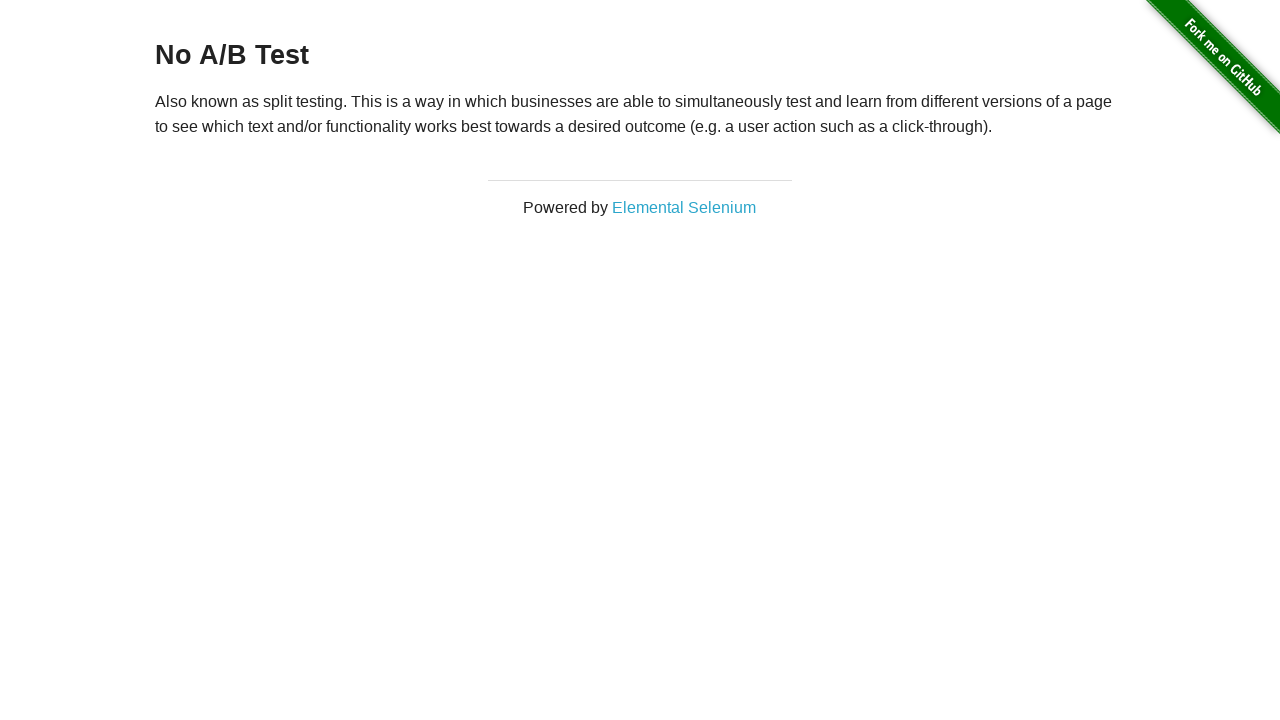